Tests a signup form by filling in first name, last name, and email fields, then submitting the form by clicking the button.

Starting URL: http://secure-retreat-92358.herokuapp.com/

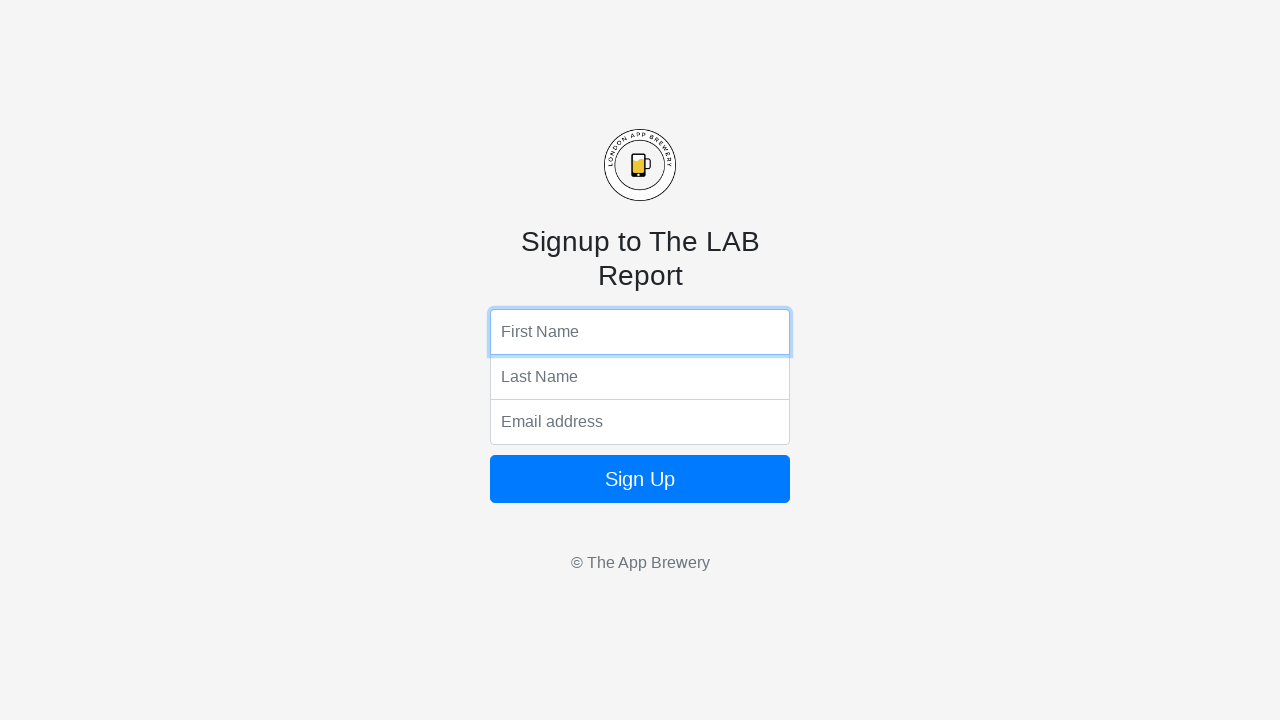

Filled first name field with 'Michael' on input[name='fName']
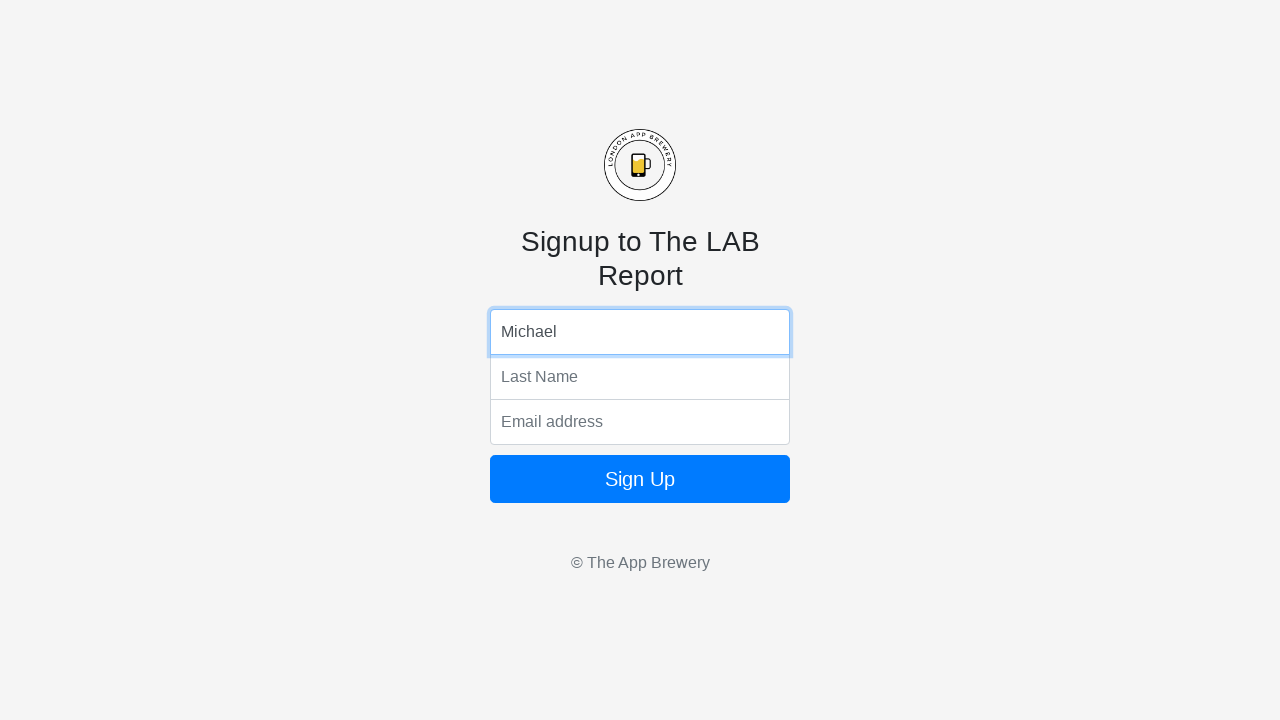

Filled last name field with 'Johnson' on input[name='lName']
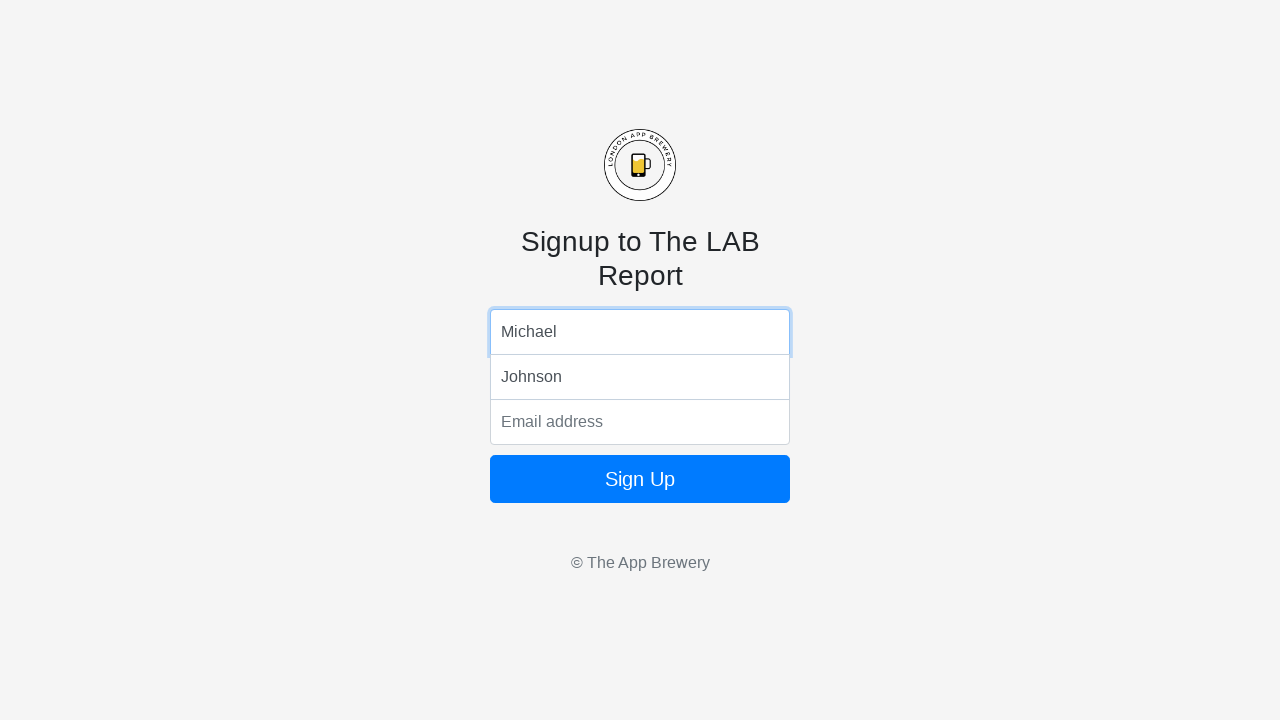

Filled email field with 'michael.johnson@example.com' on input[name='email']
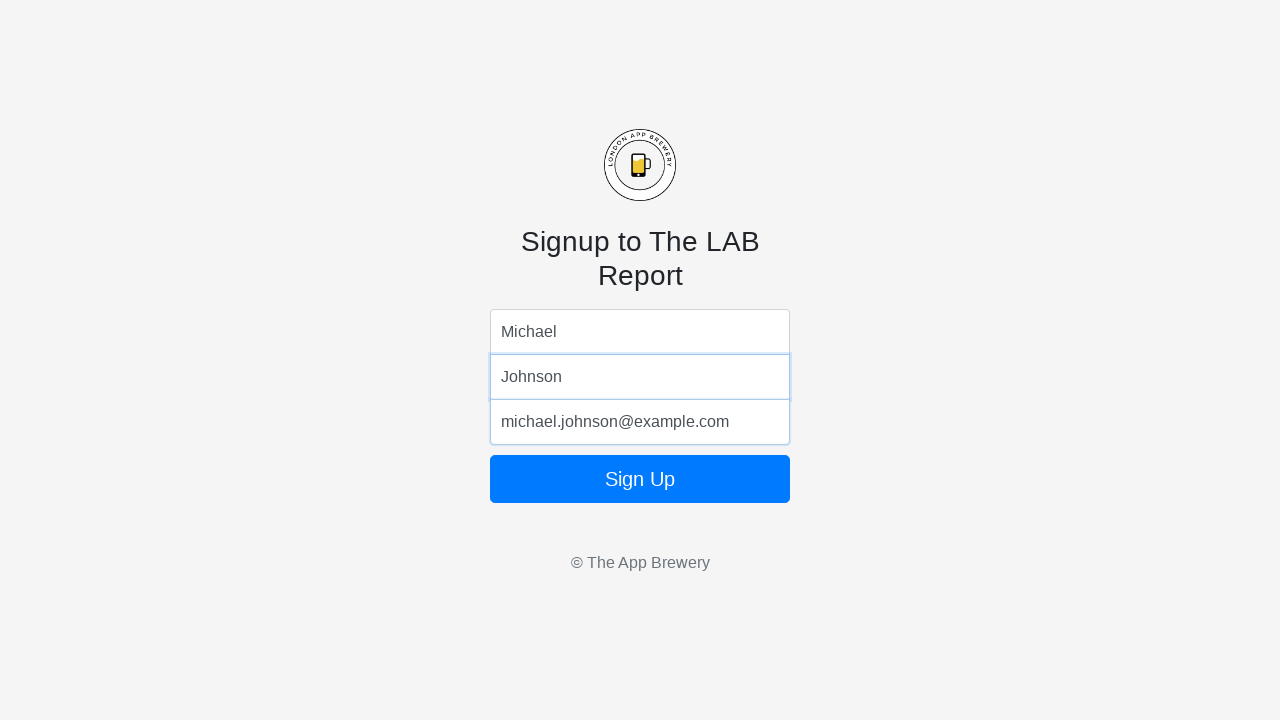

Clicked form submit button at (640, 479) on form button
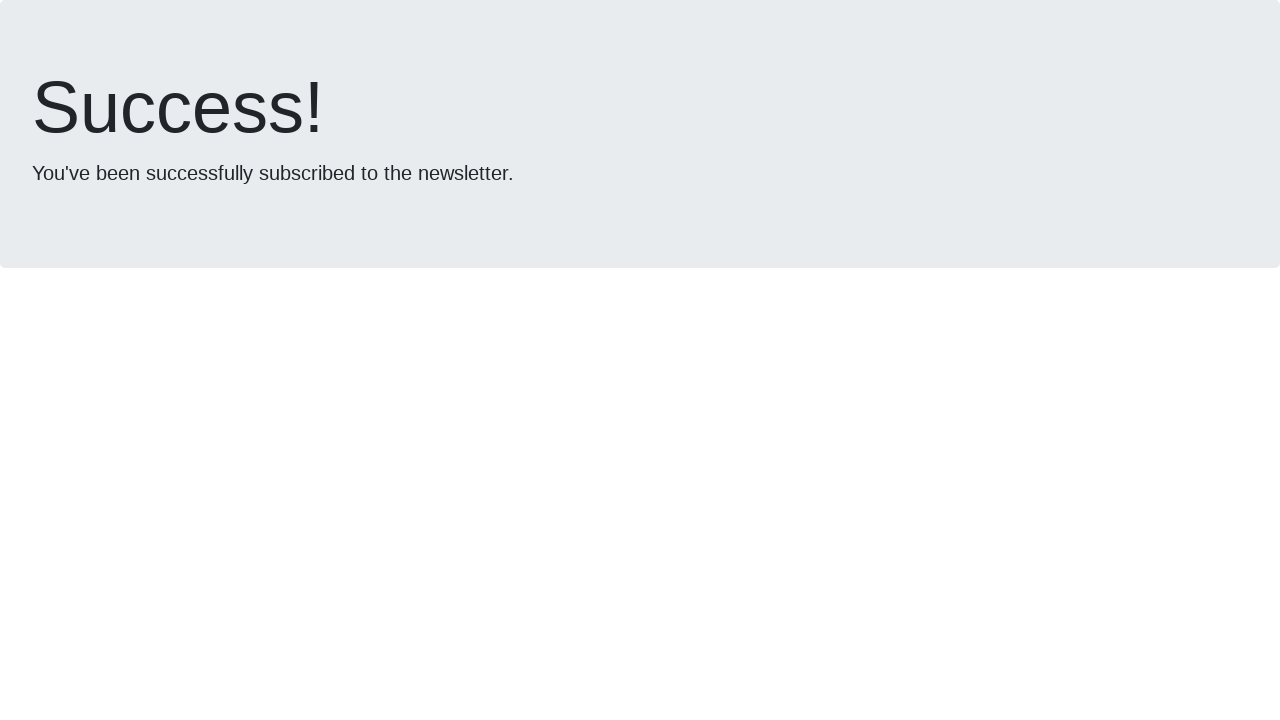

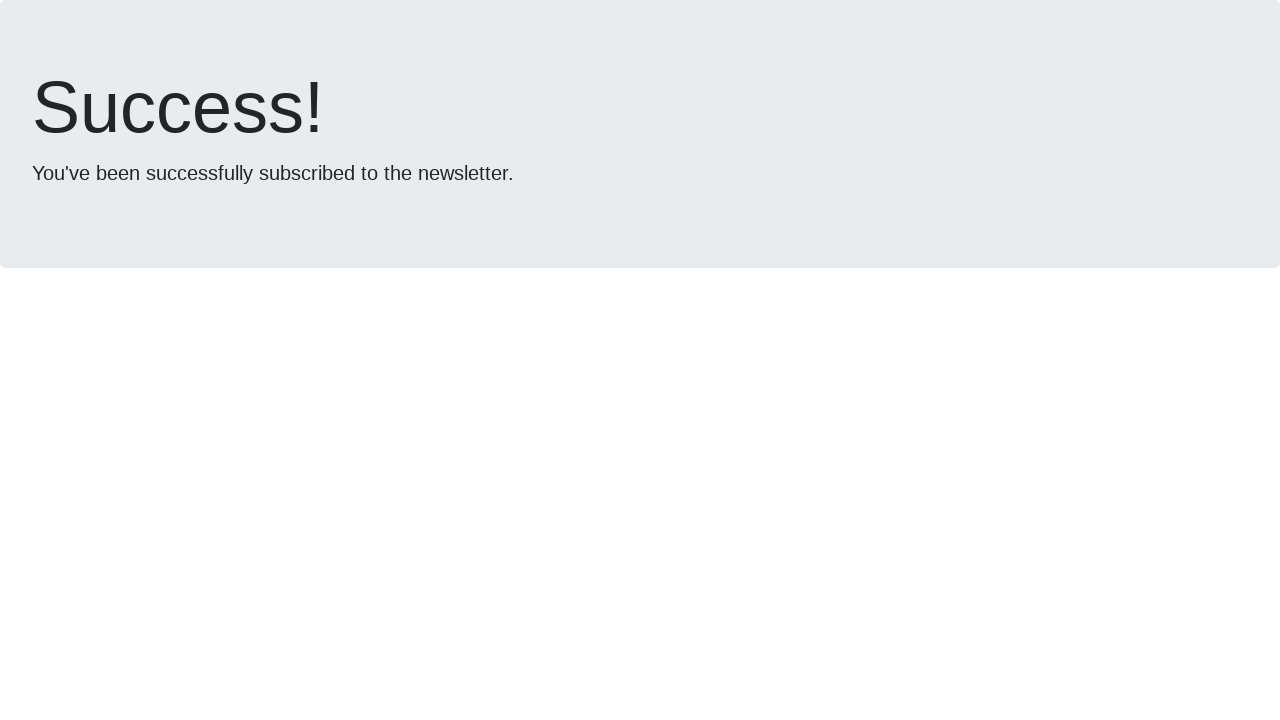